Tests various types of JavaScript alerts including simple alert, confirmation dialog, and prompt dialog by triggering them and interacting with accept, dismiss, and text input actions

Starting URL: https://testautomationpractice.blogspot.com/

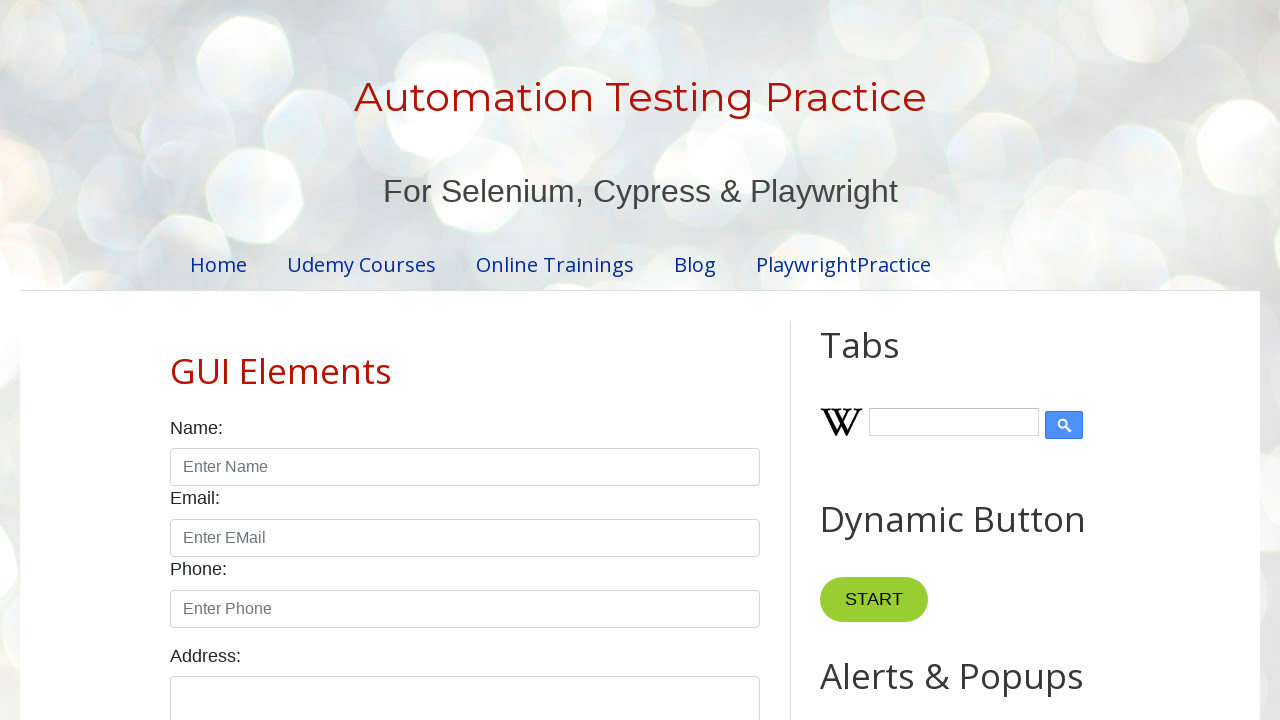

Clicked alert button to trigger simple alert at (888, 361) on #alertBtn
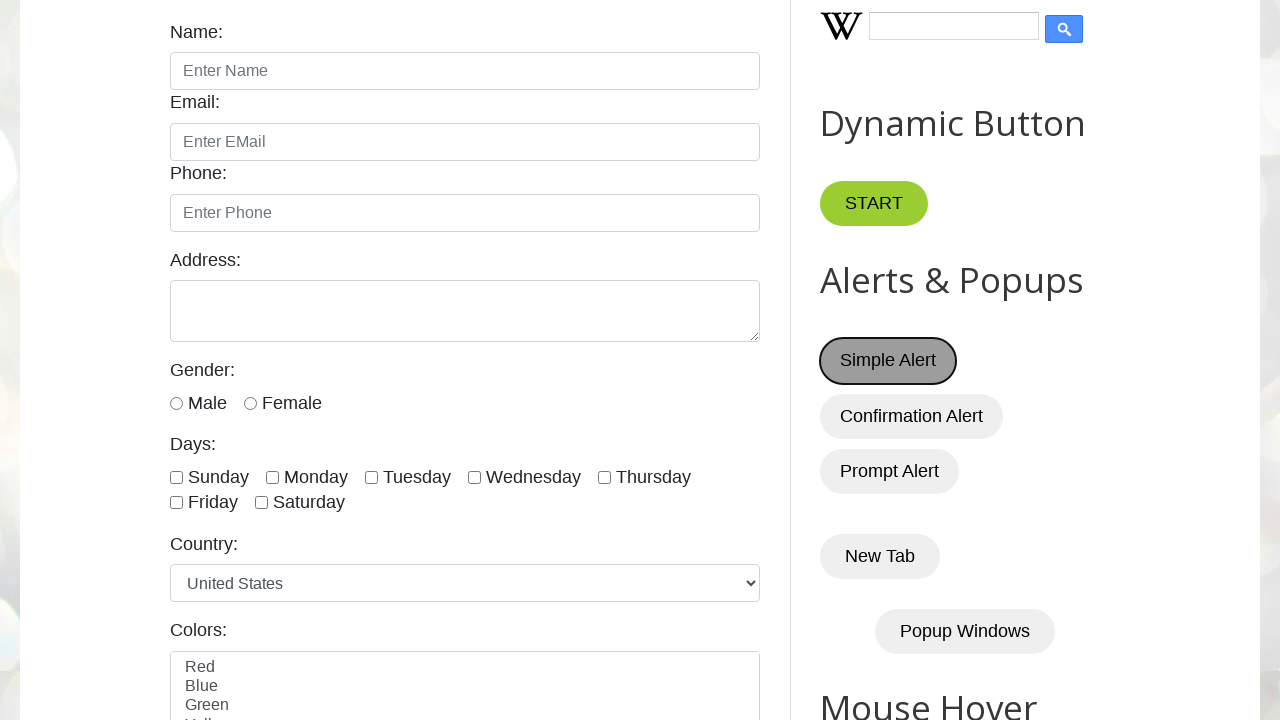

Set up dialog handler to accept simple alert
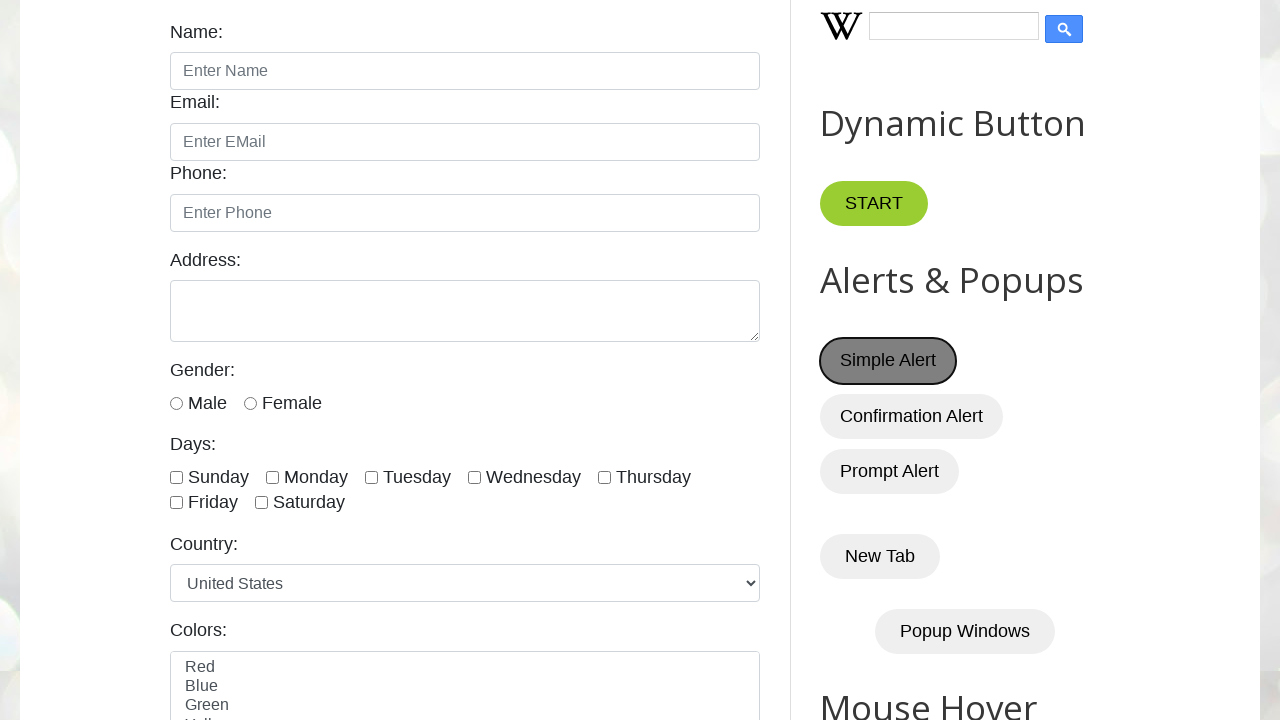

Clicked confirmation button to trigger confirmation dialog at (912, 416) on #confirmBtn
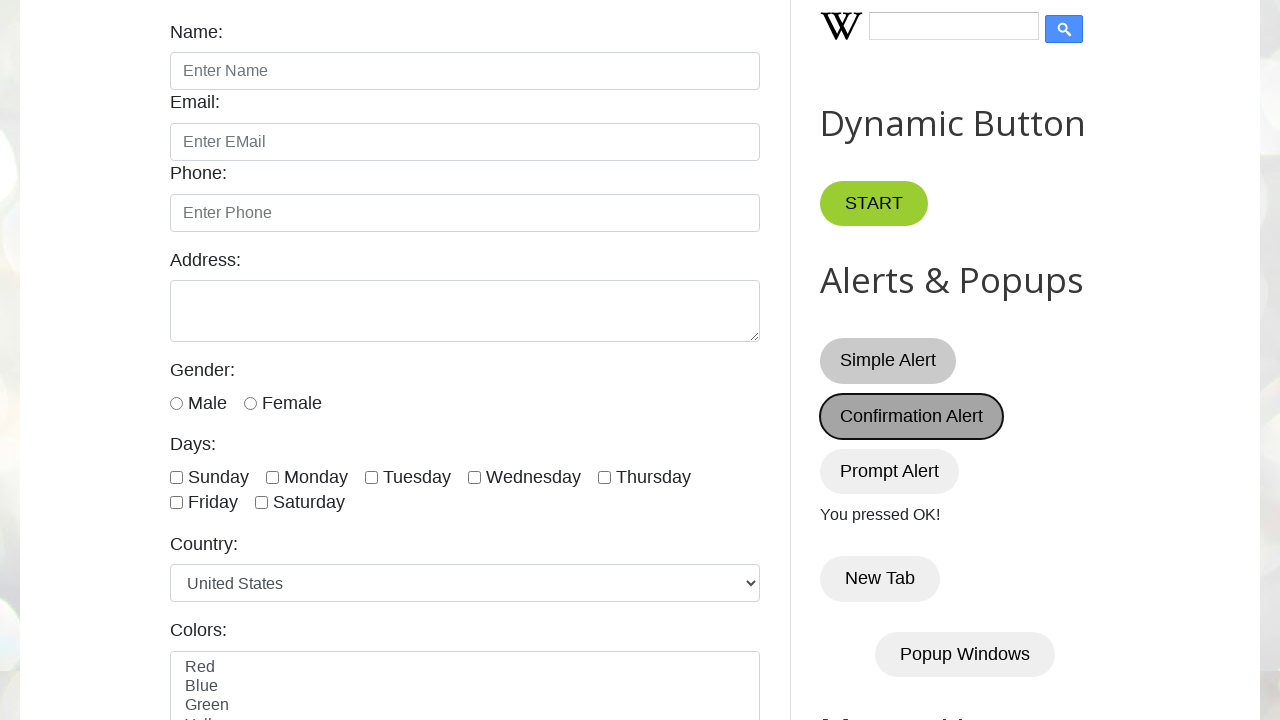

Set up dialog handler to dismiss confirmation dialog
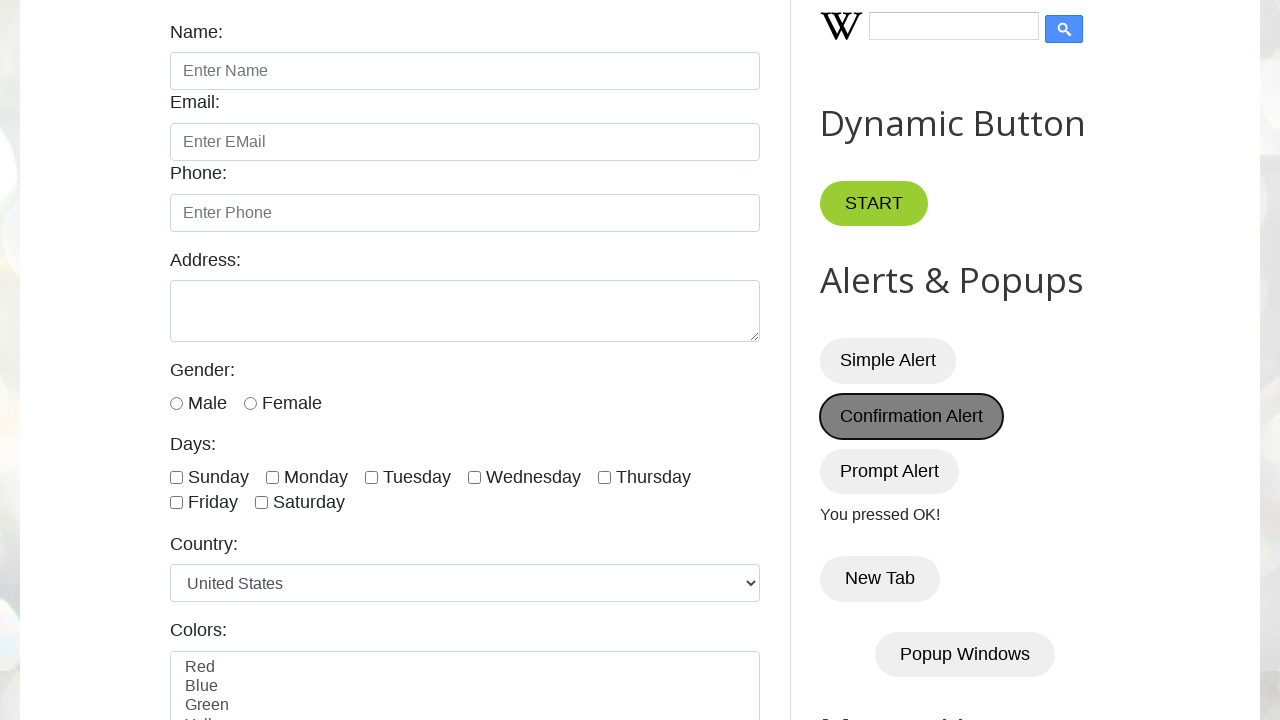

Clicked confirmation button again to trigger confirmation dialog at (912, 416) on #confirmBtn
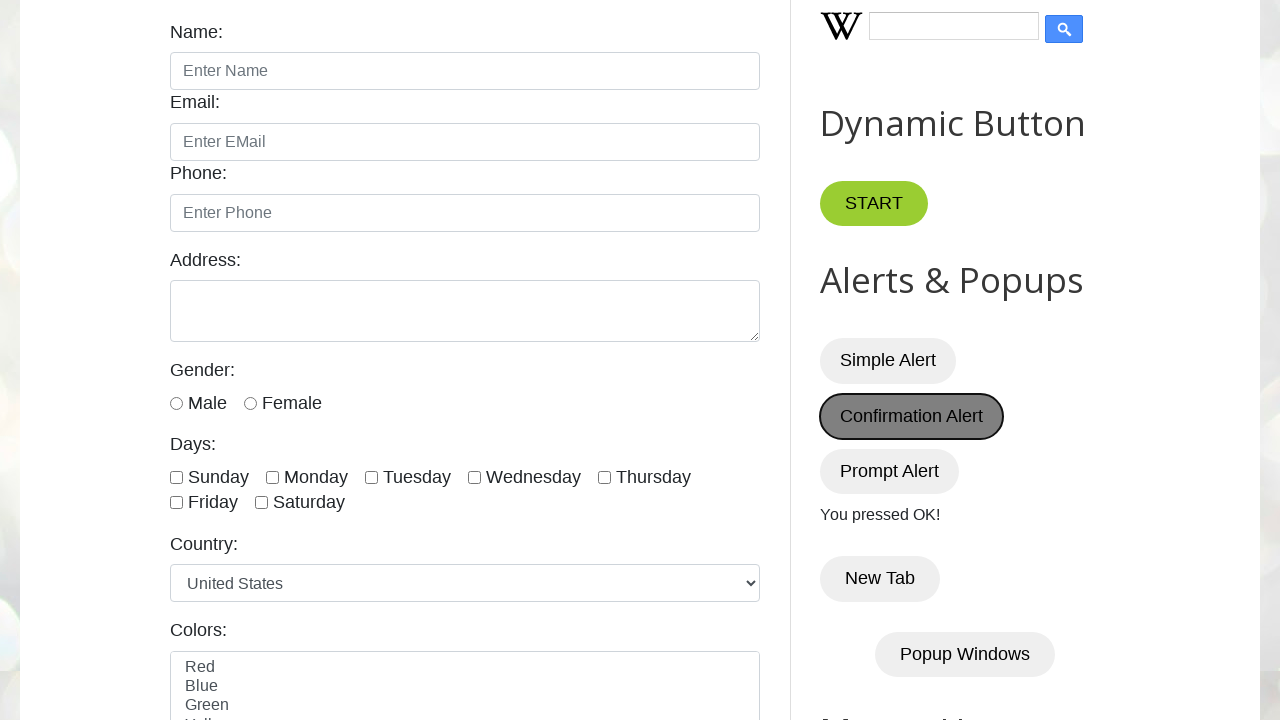

Set up dialog handler to accept confirmation dialog
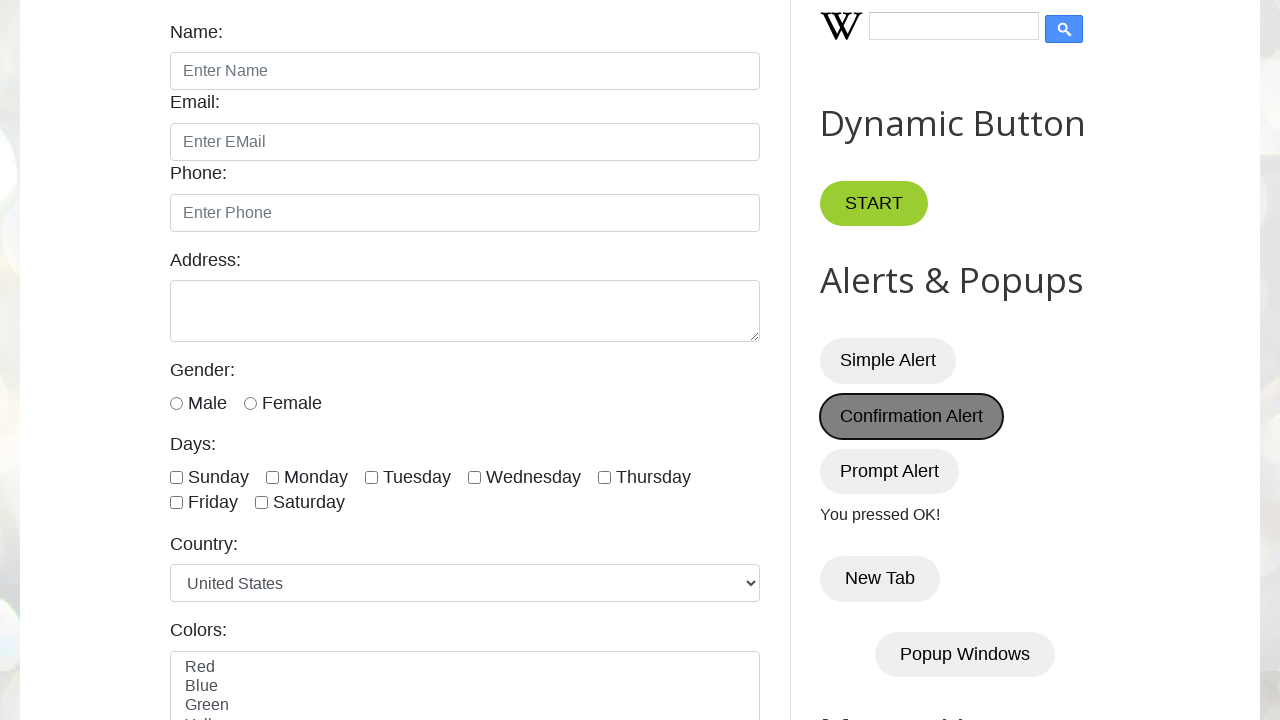

Clicked prompt button to trigger prompt dialog at (890, 471) on #promptBtn
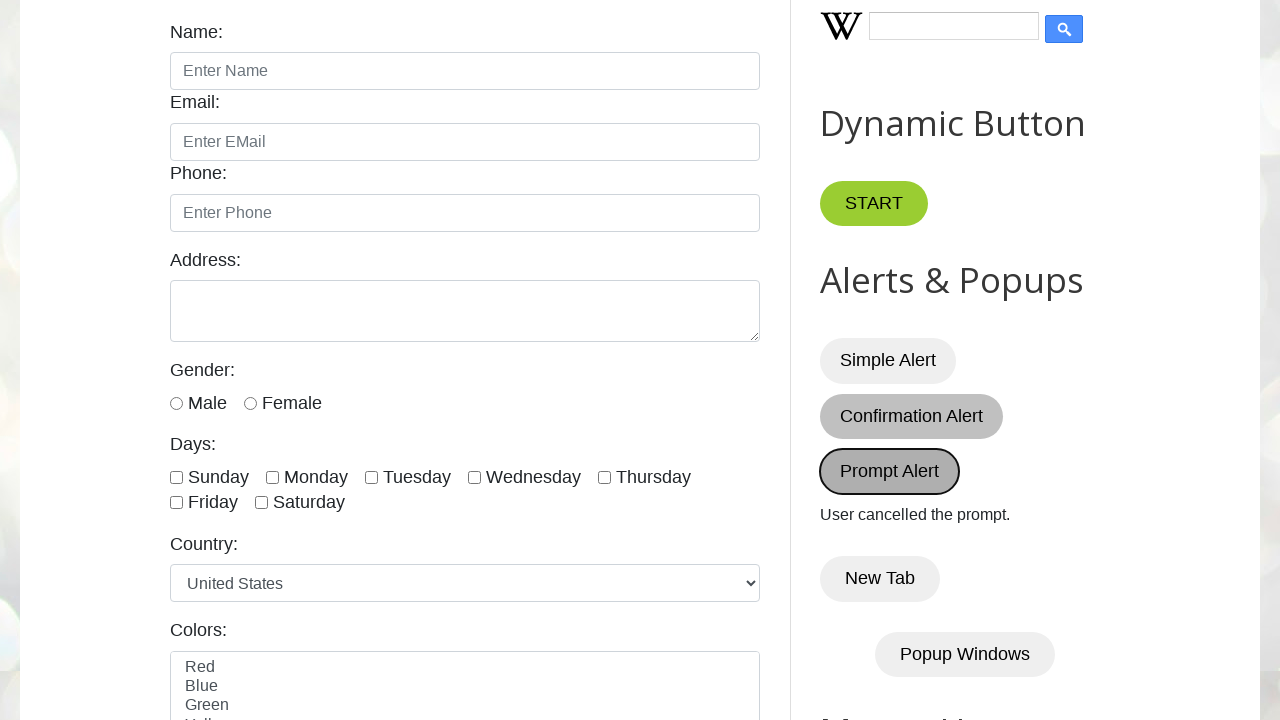

Set up dialog handler to accept prompt dialog with text 'My name is Farhan'
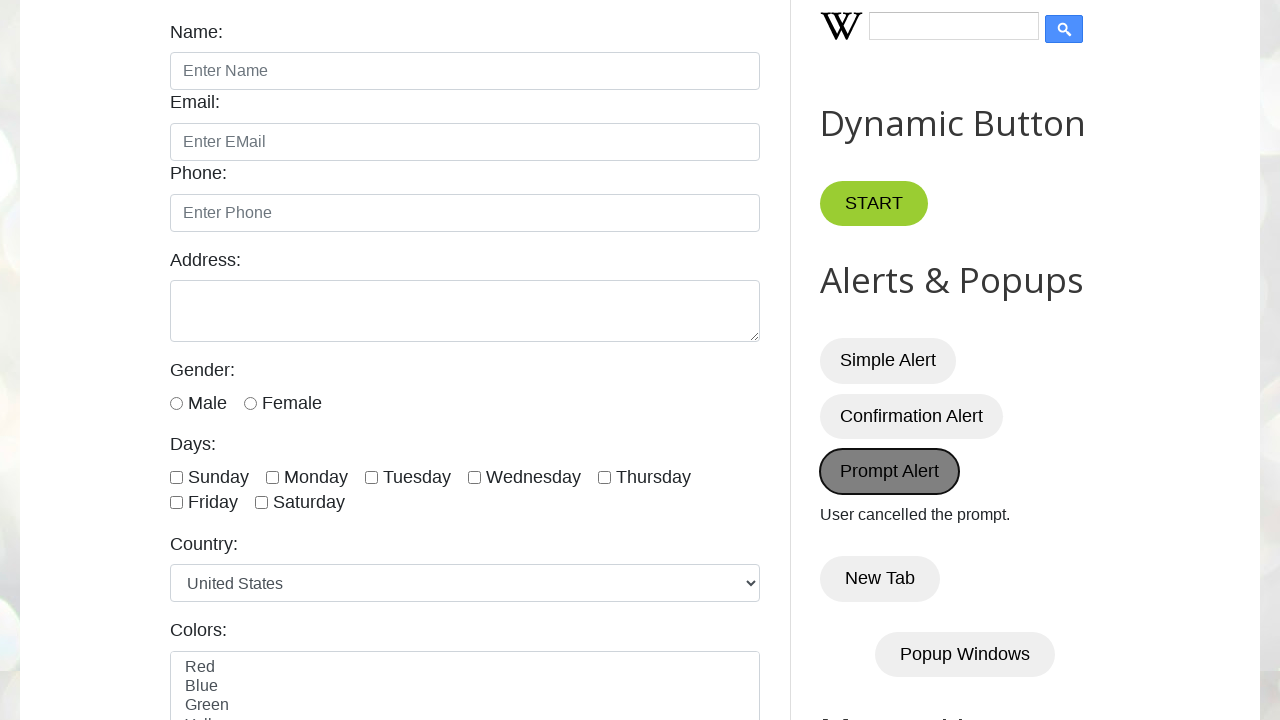

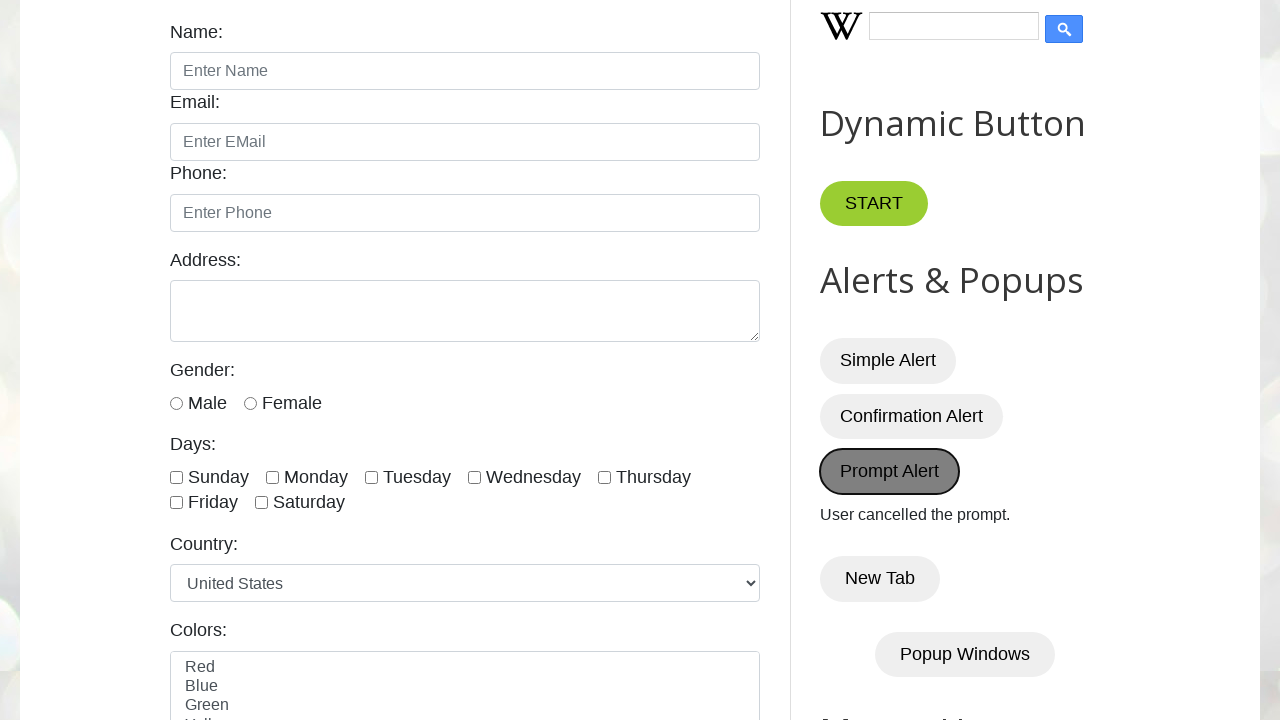